Clicks the Web Form link under Chapter 3 and verifies navigation to the correct page

Starting URL: https://bonigarcia.dev/selenium-webdriver-java/

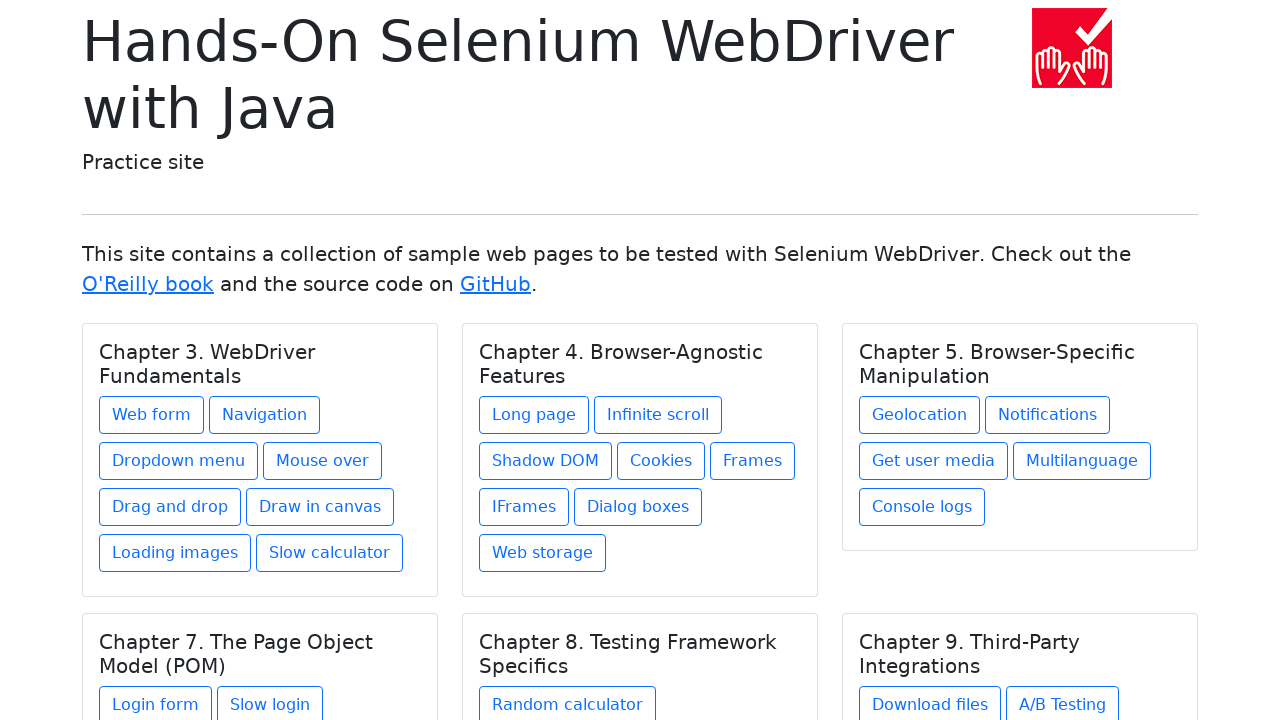

Navigated to starting URL
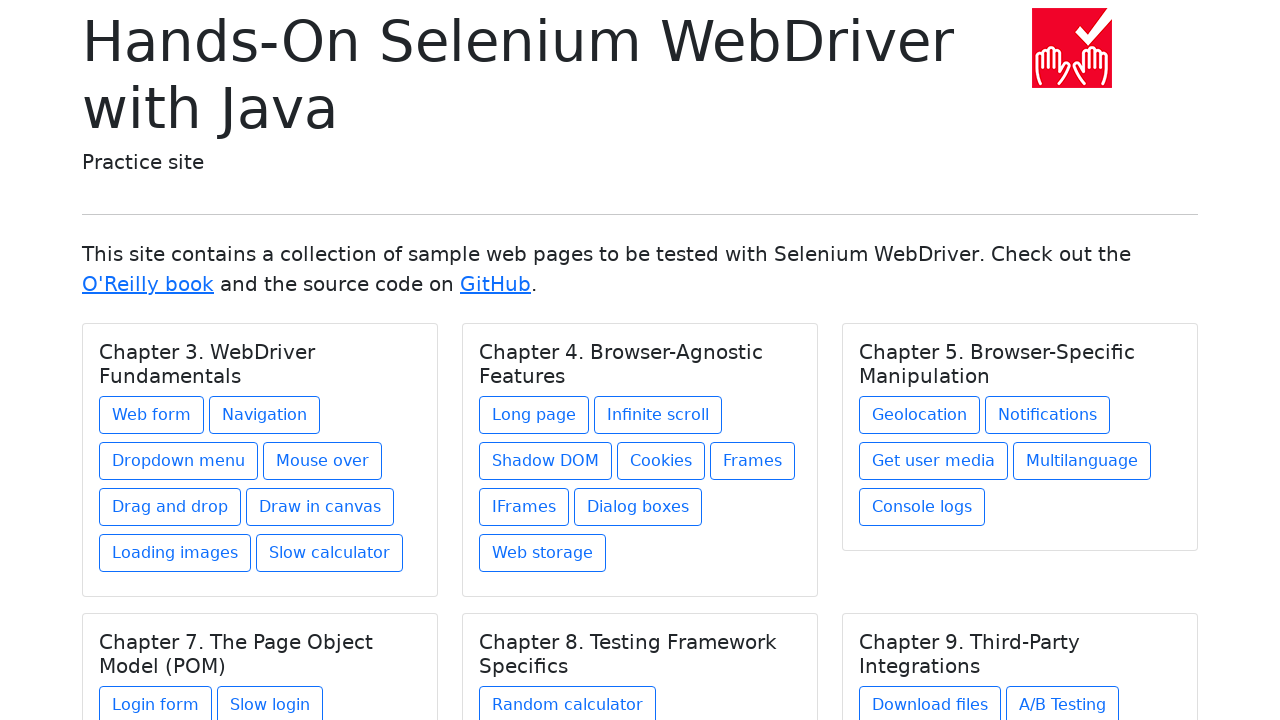

Clicked Web Form link under Chapter 3 at (152, 415) on xpath=//h5[text()='Chapter 3. WebDriver Fundamentals']/../a[contains(@href, 'web
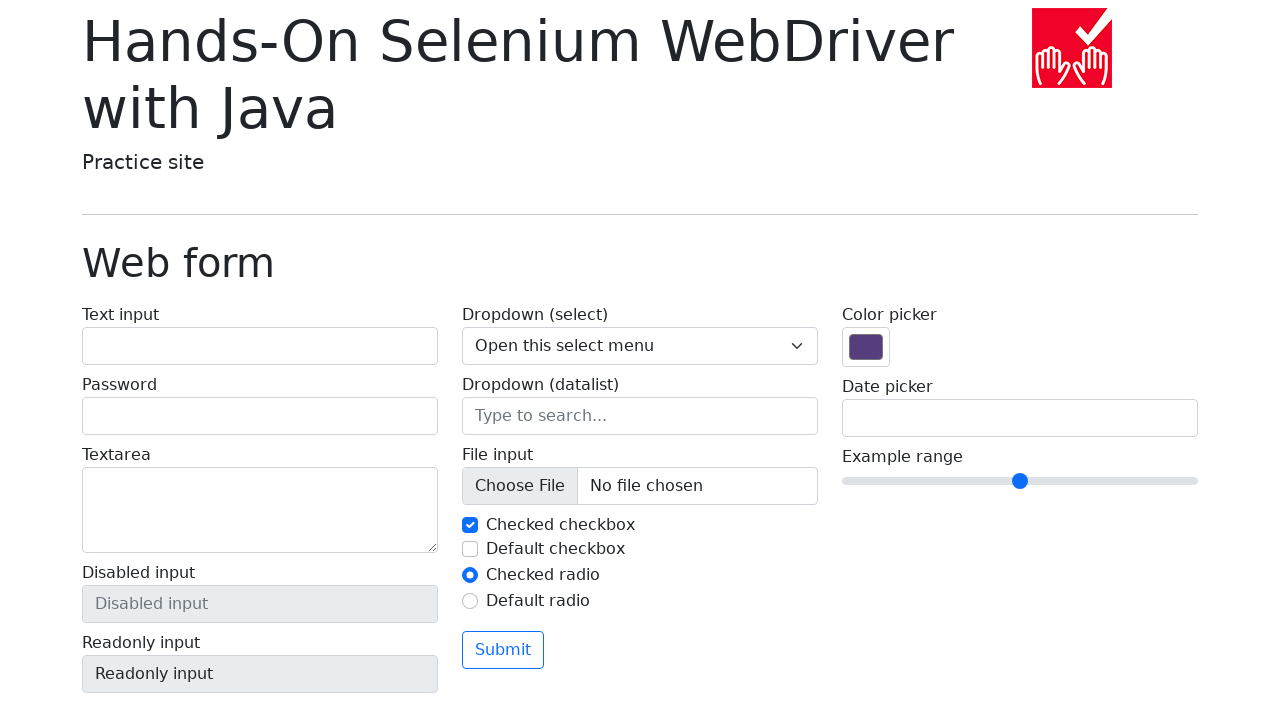

Waited for page title element to load
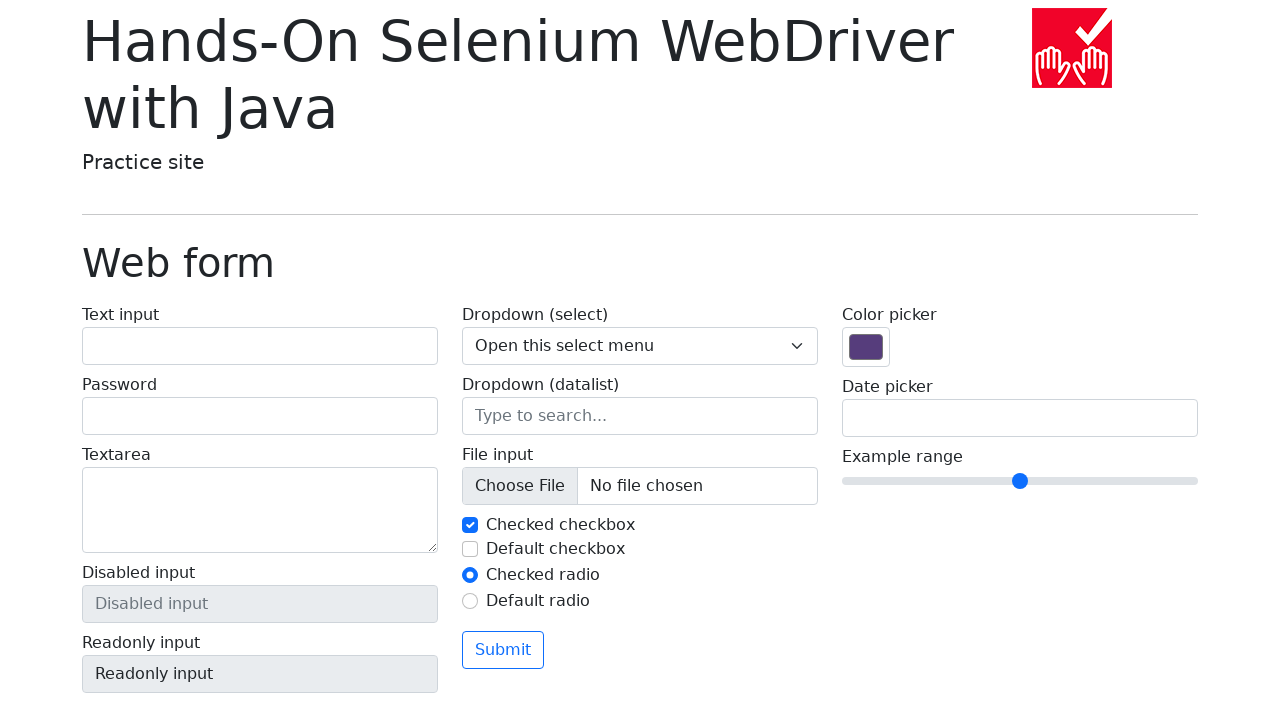

Verified navigation to correct URL: https://bonigarcia.dev/selenium-webdriver-java/web-form.html
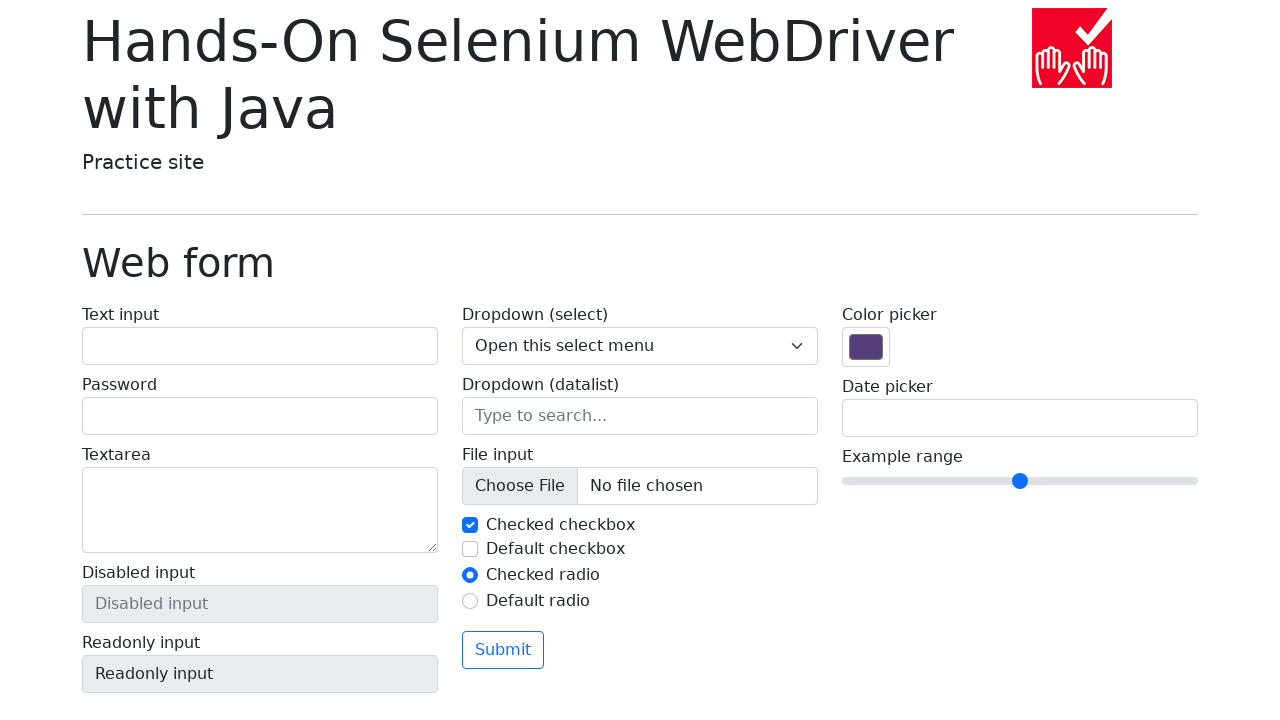

Verified page title is 'Web form'
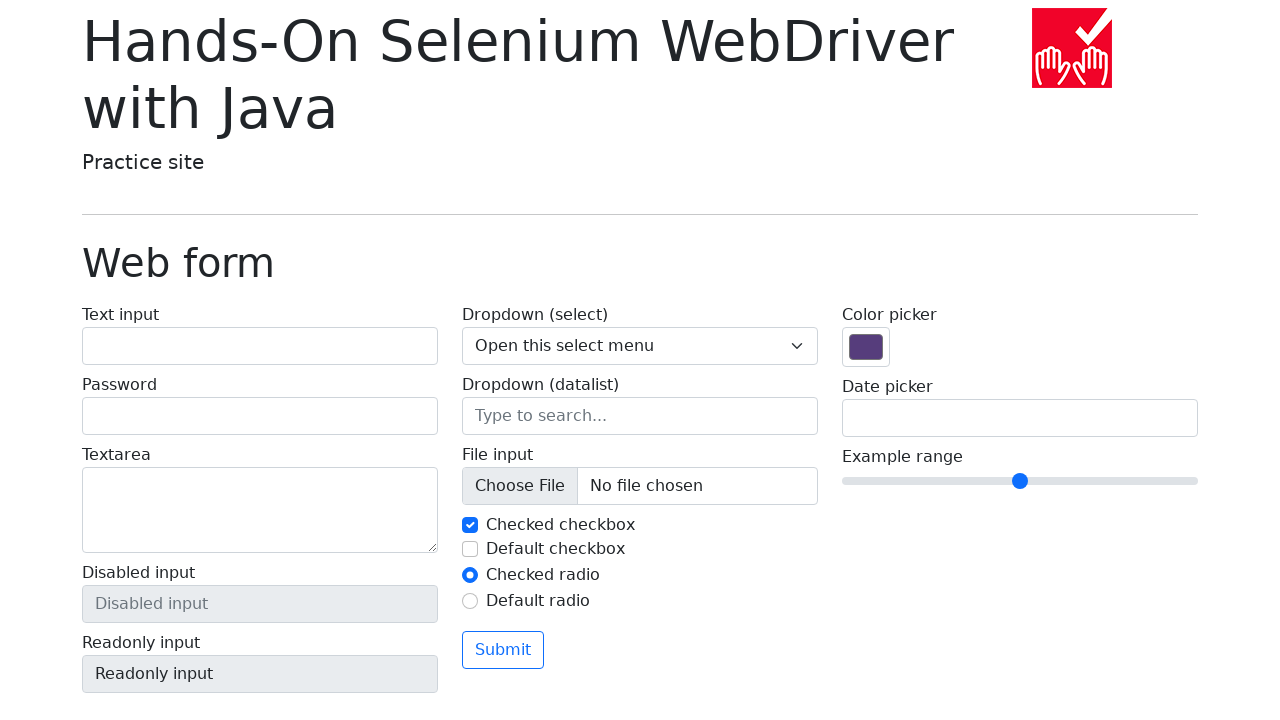

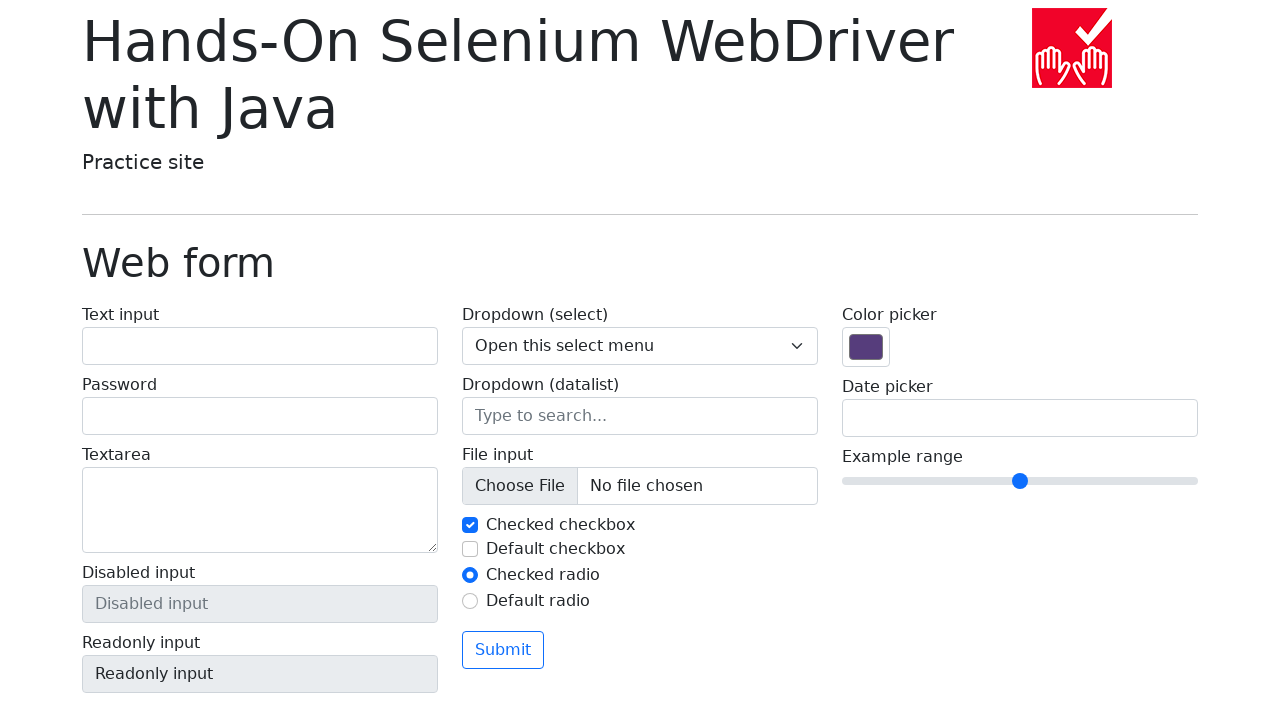